Tests a JavaScript prompt alert by clicking a button, entering text into the prompt, accepting it, and verifying the entered text is displayed

Starting URL: https://automationfc.github.io/basic-form/

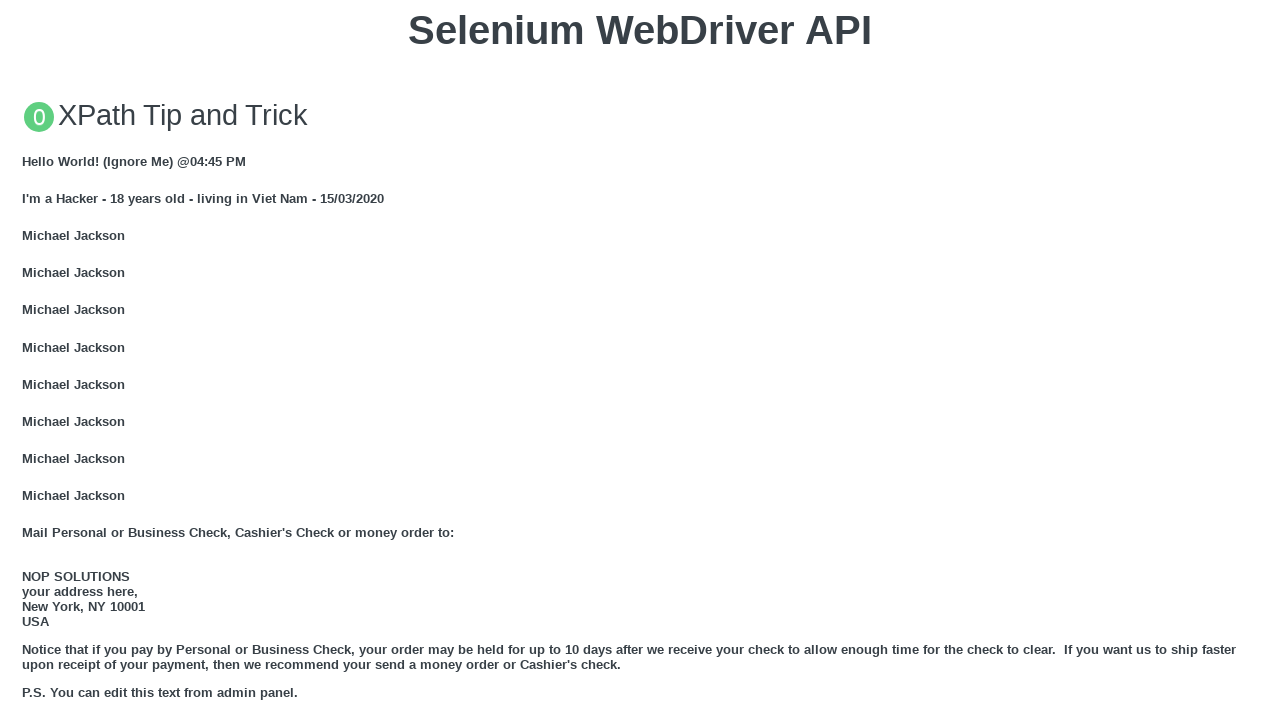

Set up dialog handler to accept prompt with text 'Fullstack Selenium Java'
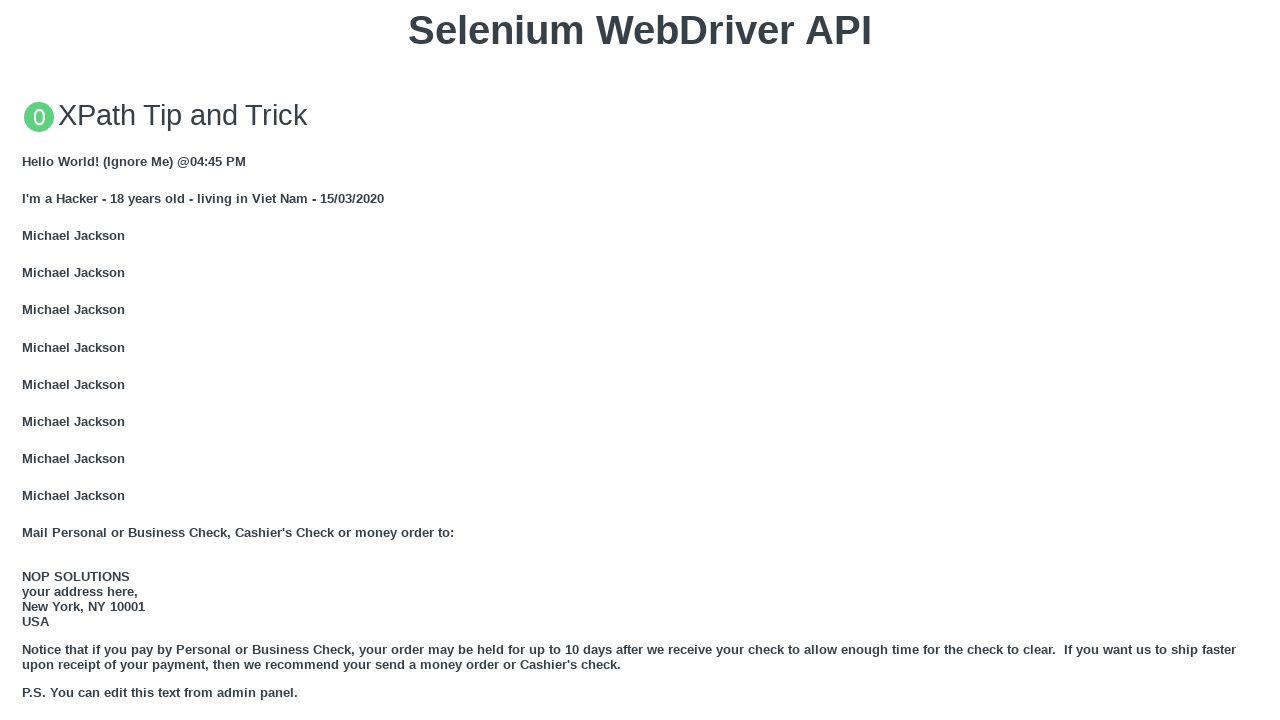

Clicked button to trigger JavaScript prompt alert at (640, 360) on xpath=//button[text()='Click for JS Prompt']
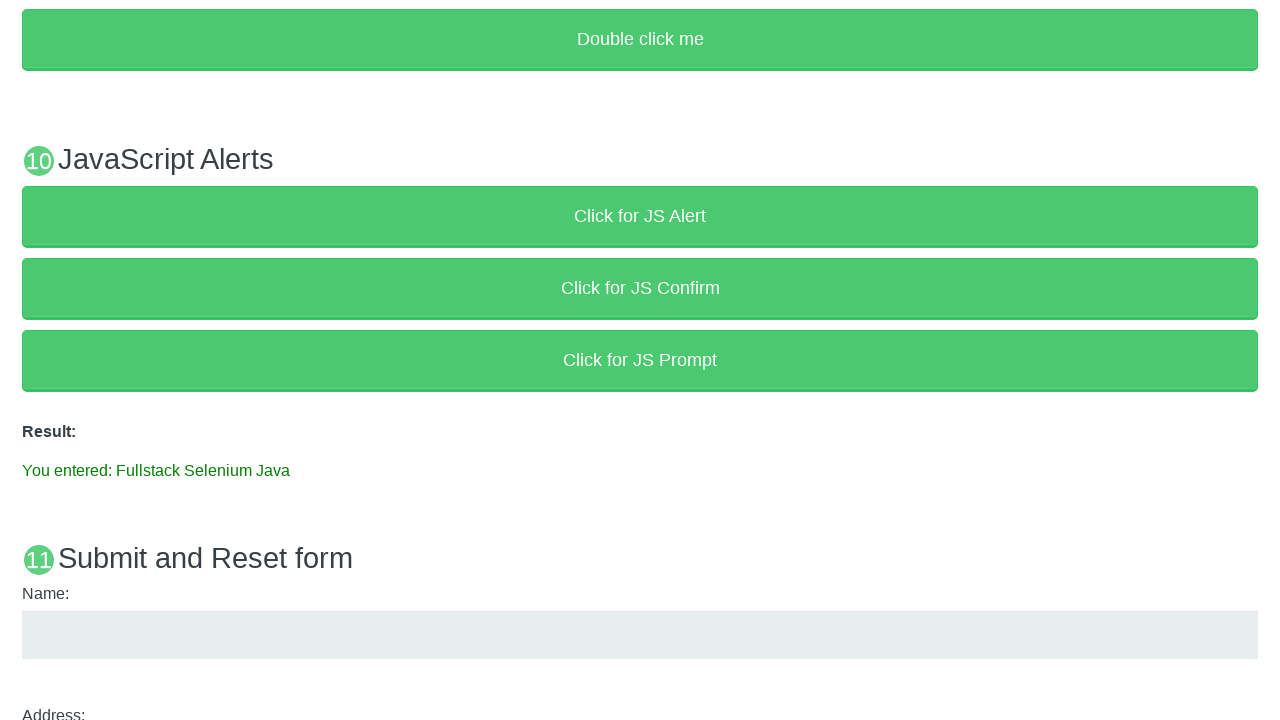

Waited for result element to appear
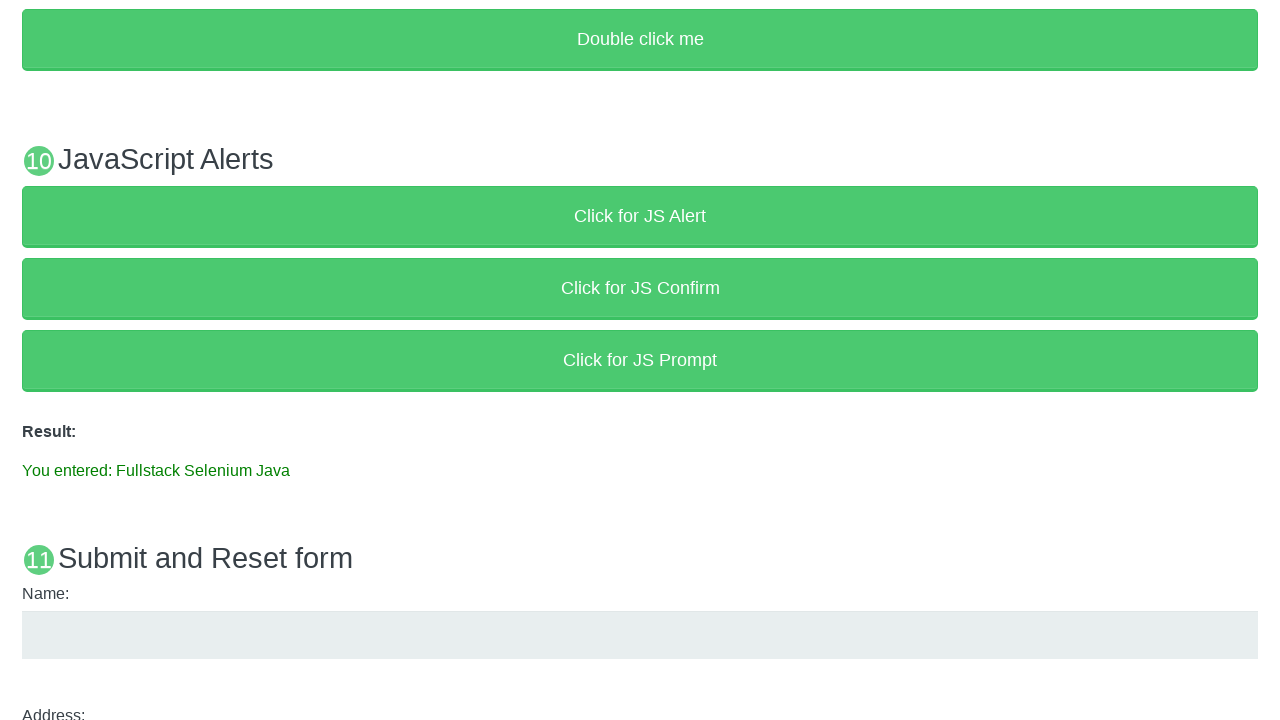

Verified result text displays 'You entered: Fullstack Selenium Java'
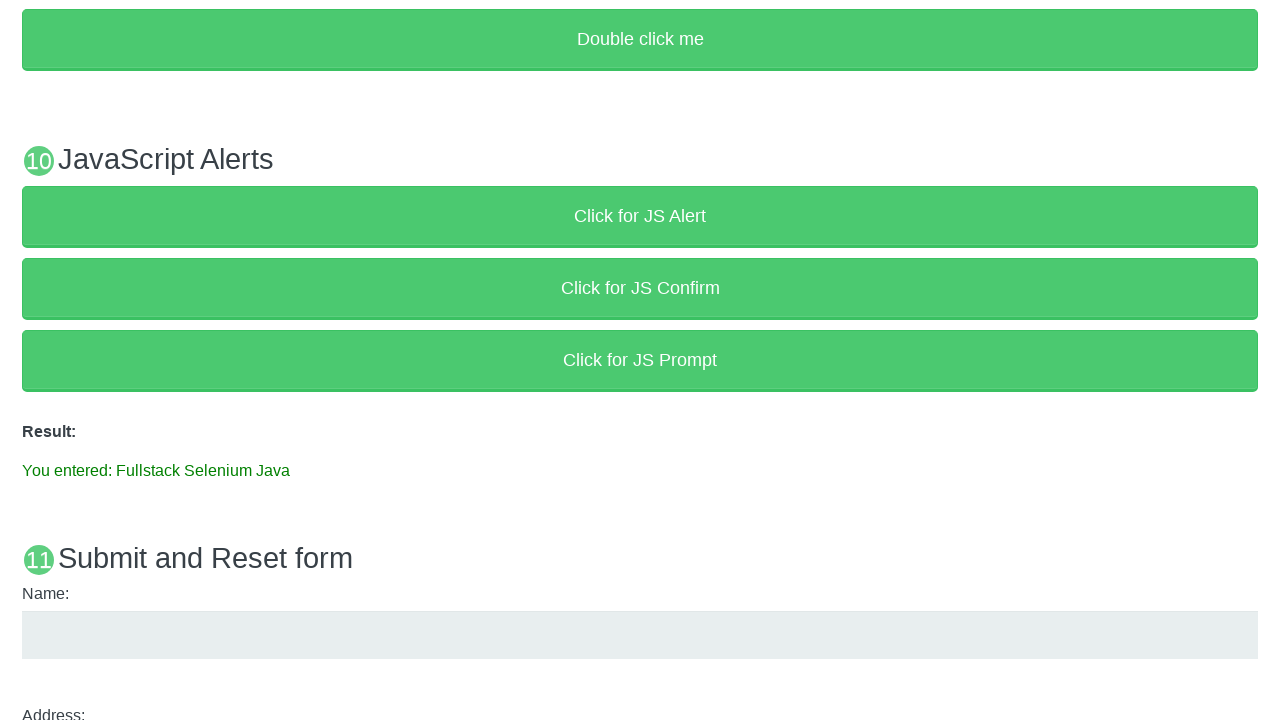

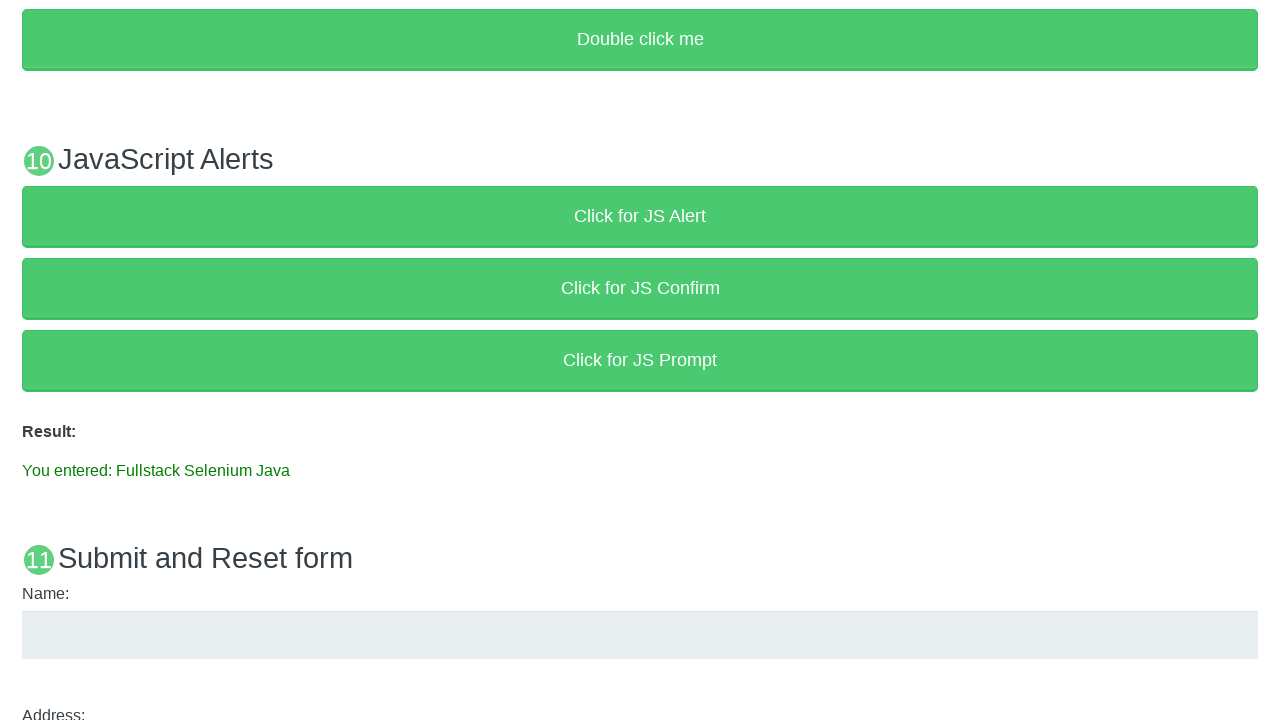